Tests un-marking todo items as complete by unchecking them

Starting URL: https://demo.playwright.dev/todomvc

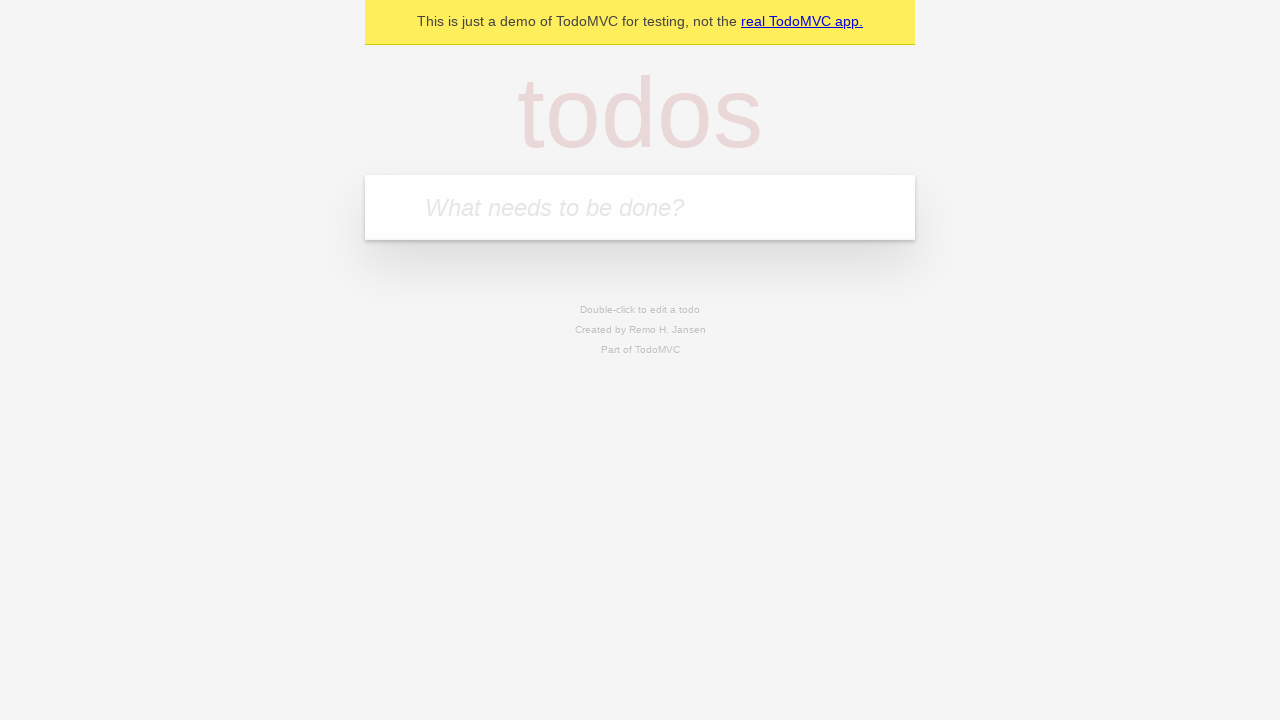

Located the new todo input field
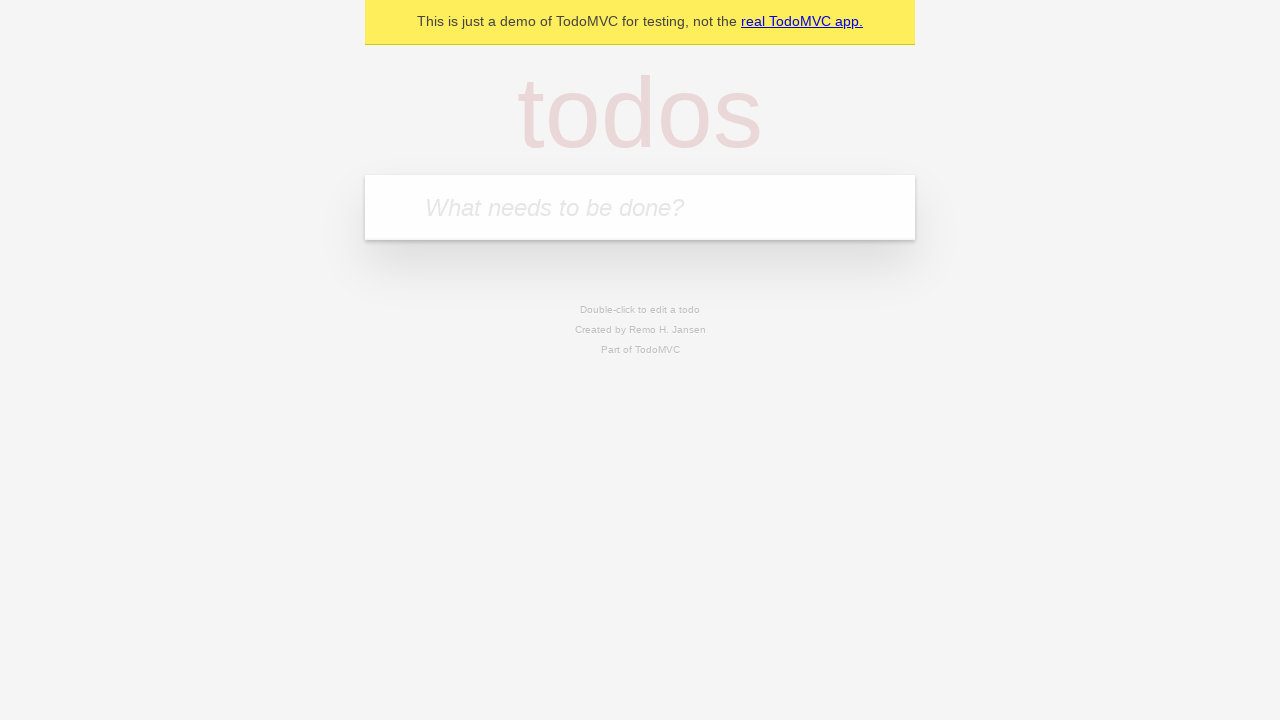

Filled input with 'buy some cheese' on internal:attr=[placeholder="What needs to be done?"i]
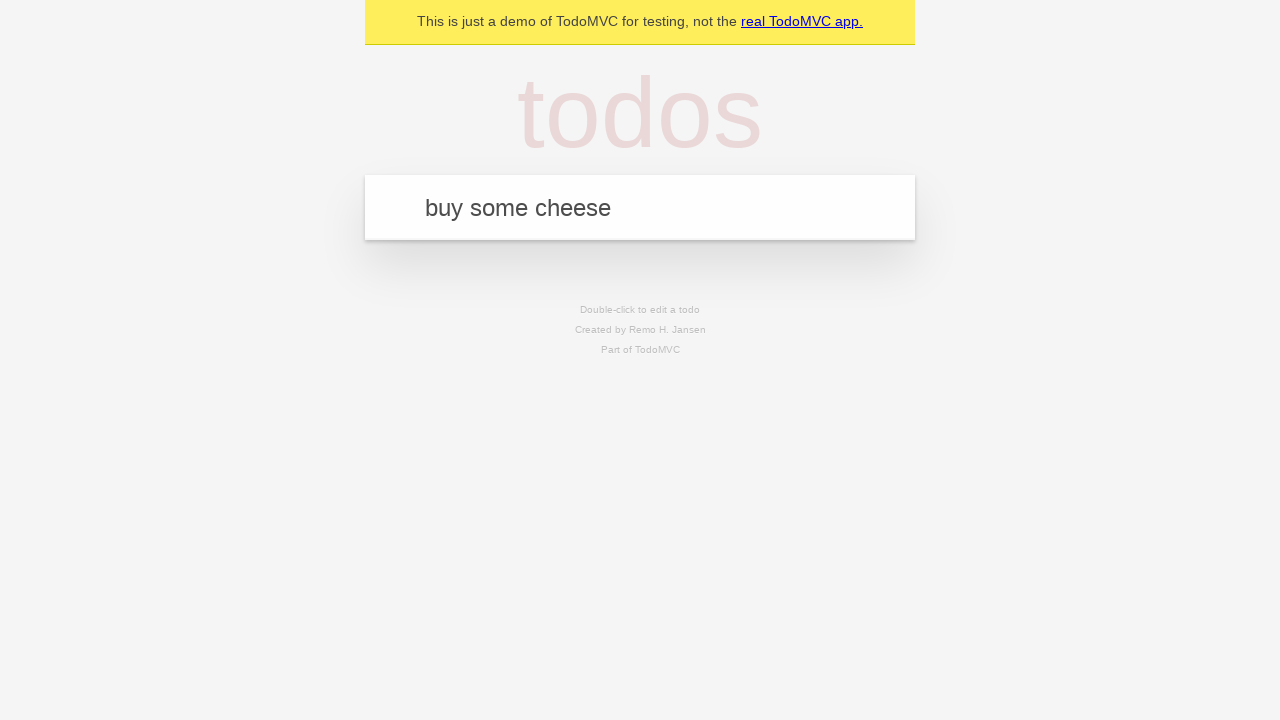

Pressed Enter to create first todo item on internal:attr=[placeholder="What needs to be done?"i]
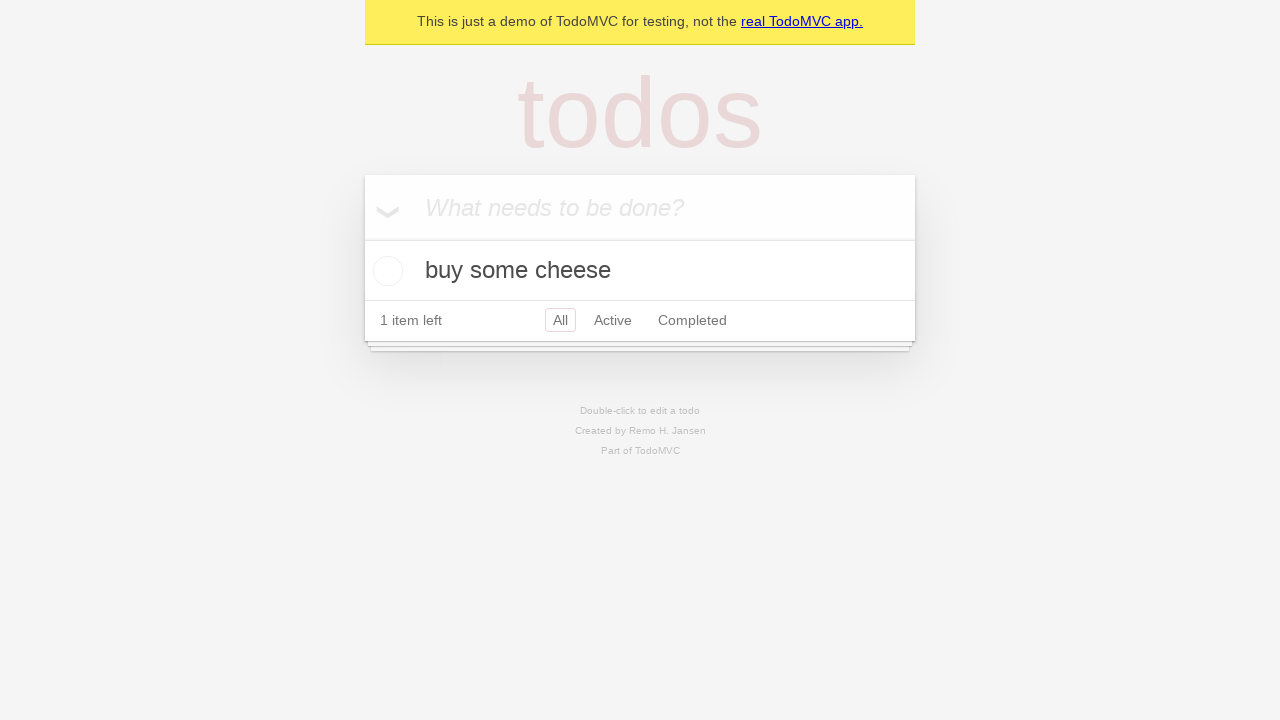

Filled input with 'feed the cat' on internal:attr=[placeholder="What needs to be done?"i]
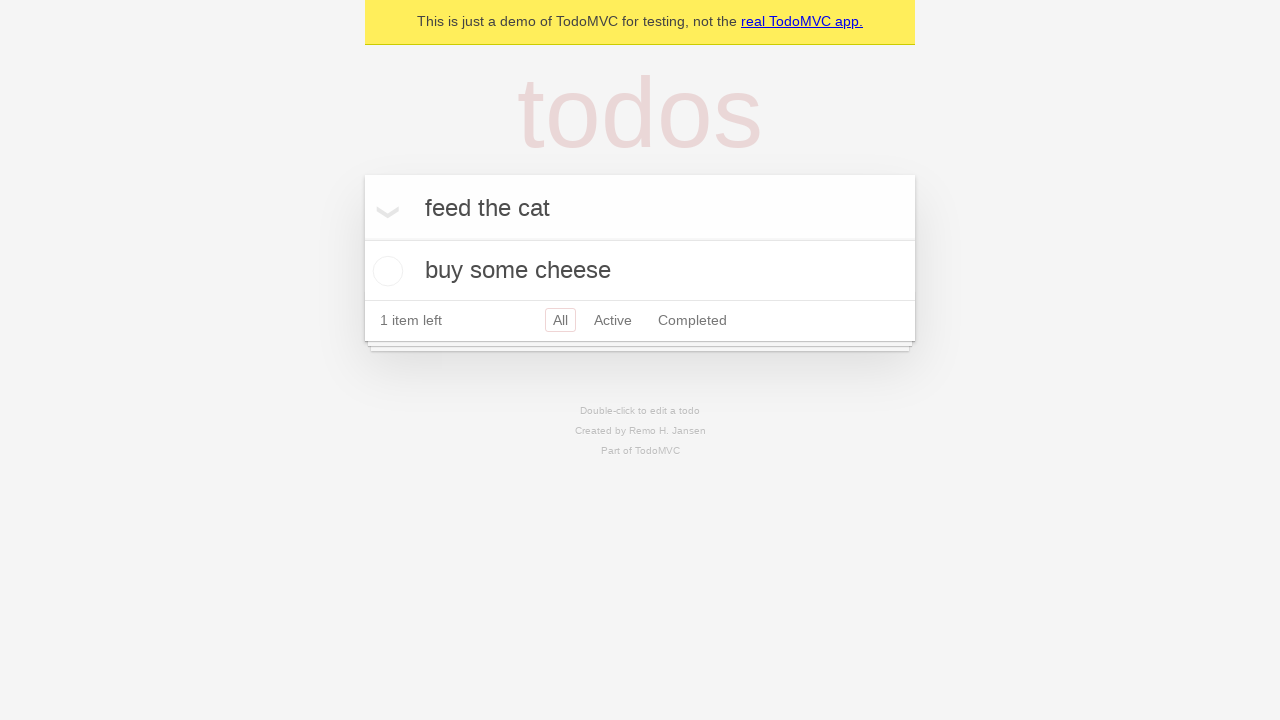

Pressed Enter to create second todo item on internal:attr=[placeholder="What needs to be done?"i]
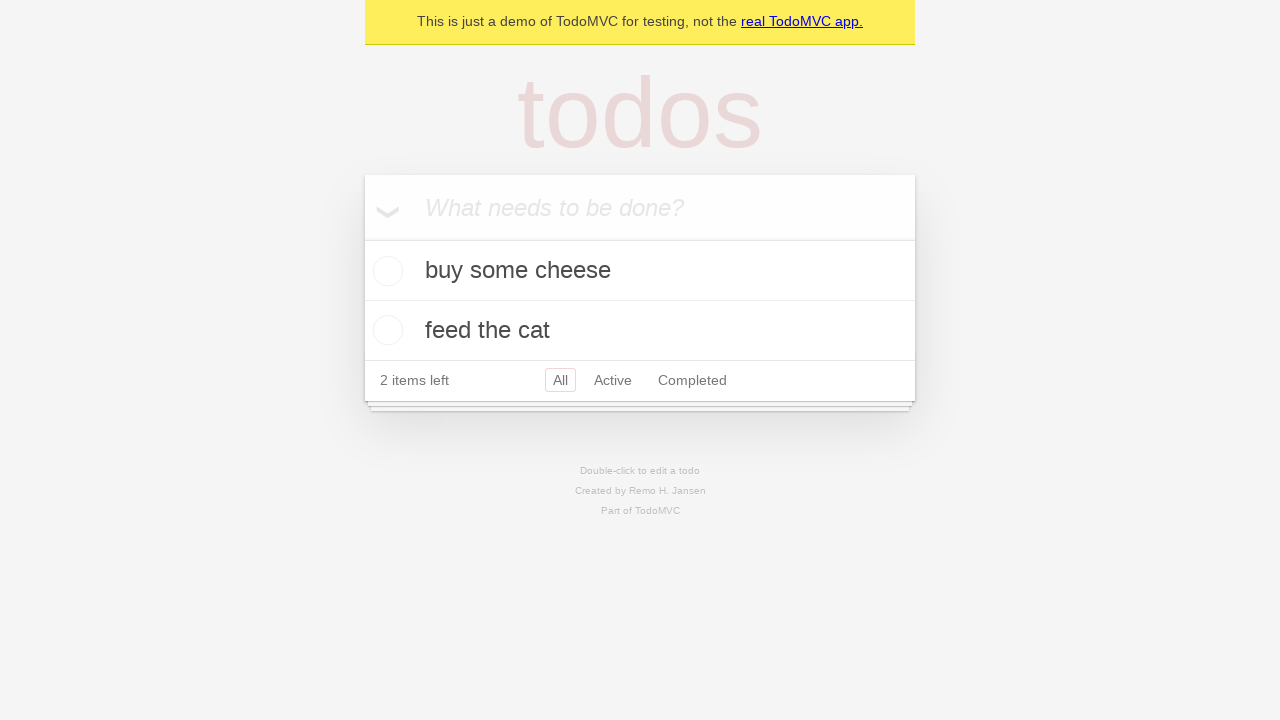

Located the first todo item
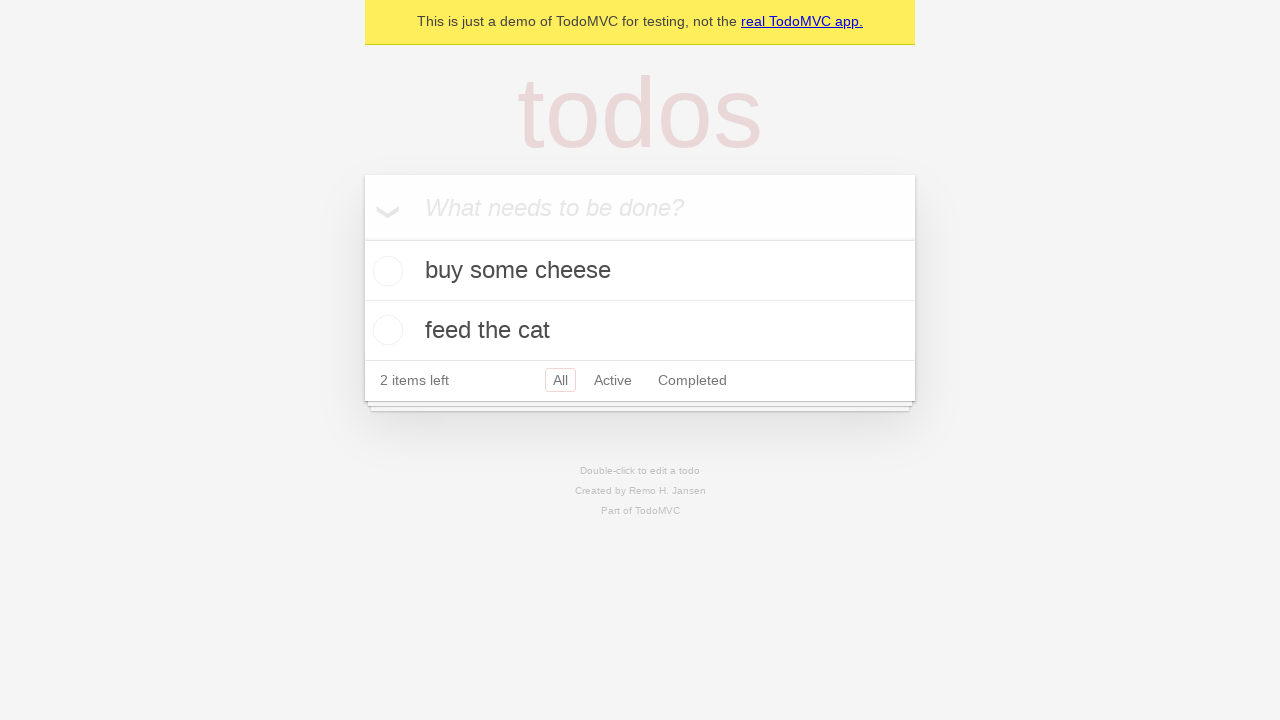

Located the checkbox for the first todo item
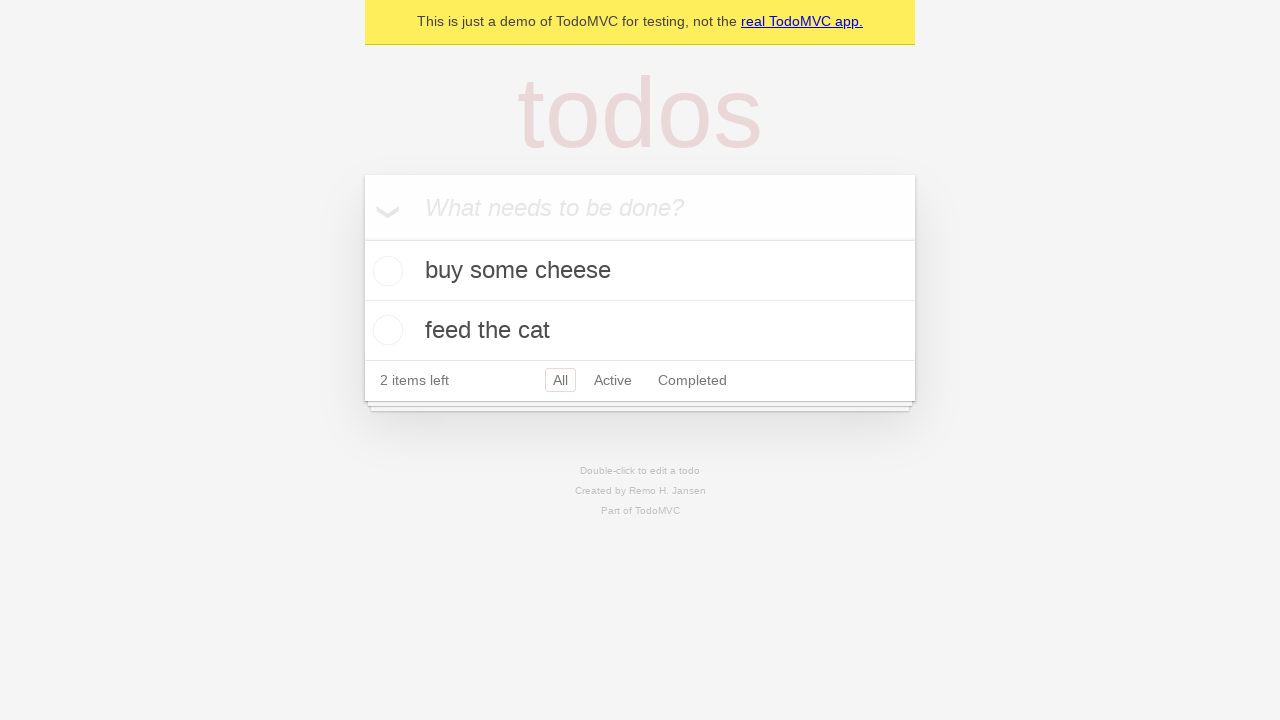

Checked the first todo item checkbox to mark it complete at (385, 271) on internal:testid=[data-testid="todo-item"s] >> nth=0 >> internal:role=checkbox
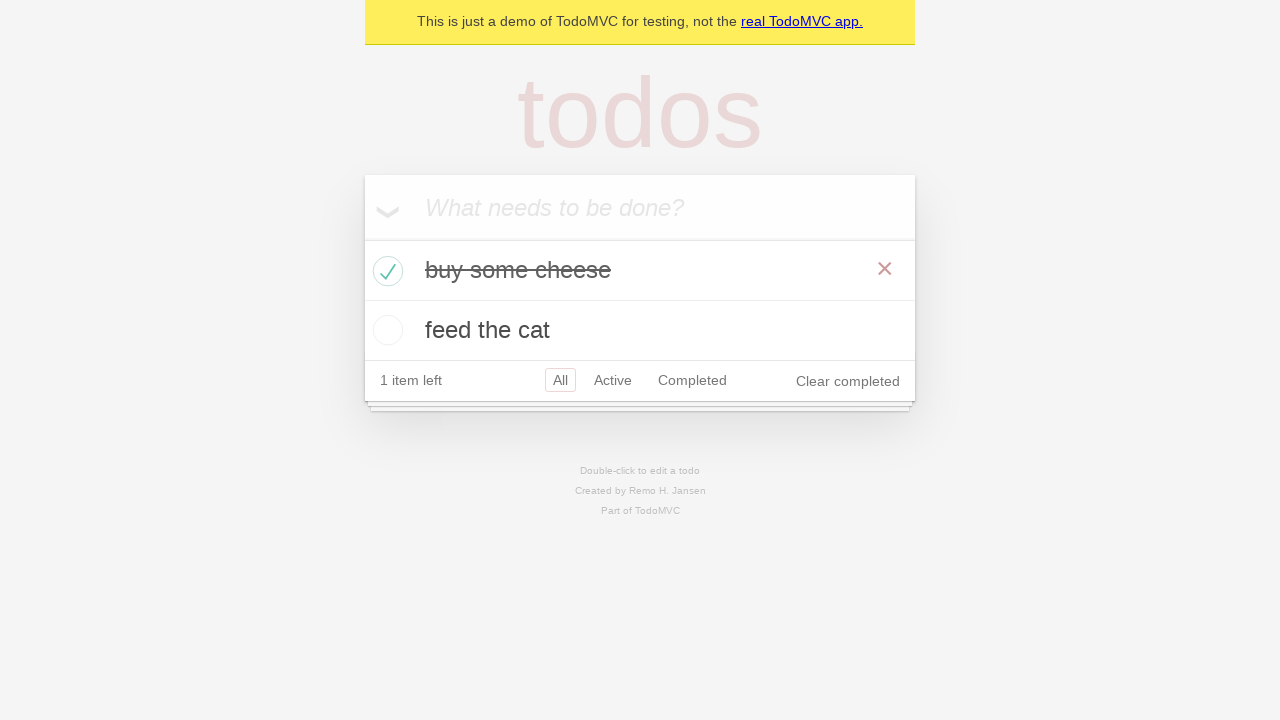

Unchecked the first todo item checkbox to mark it incomplete at (385, 271) on internal:testid=[data-testid="todo-item"s] >> nth=0 >> internal:role=checkbox
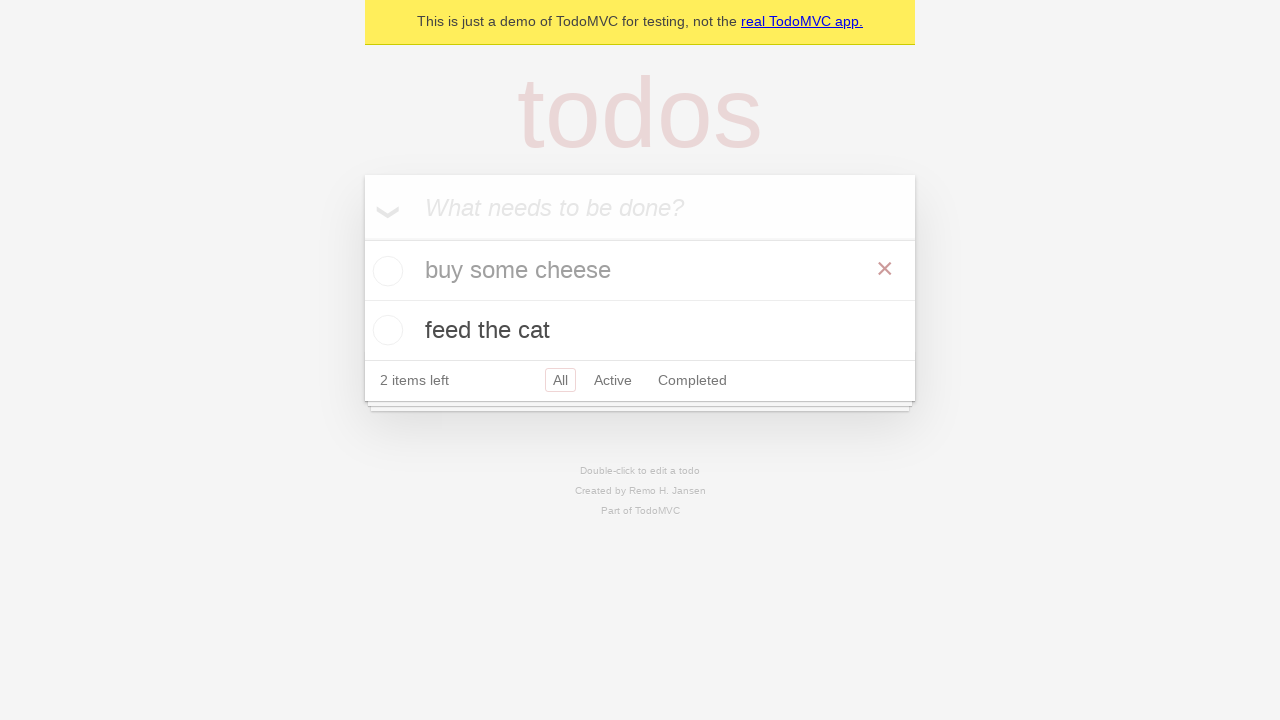

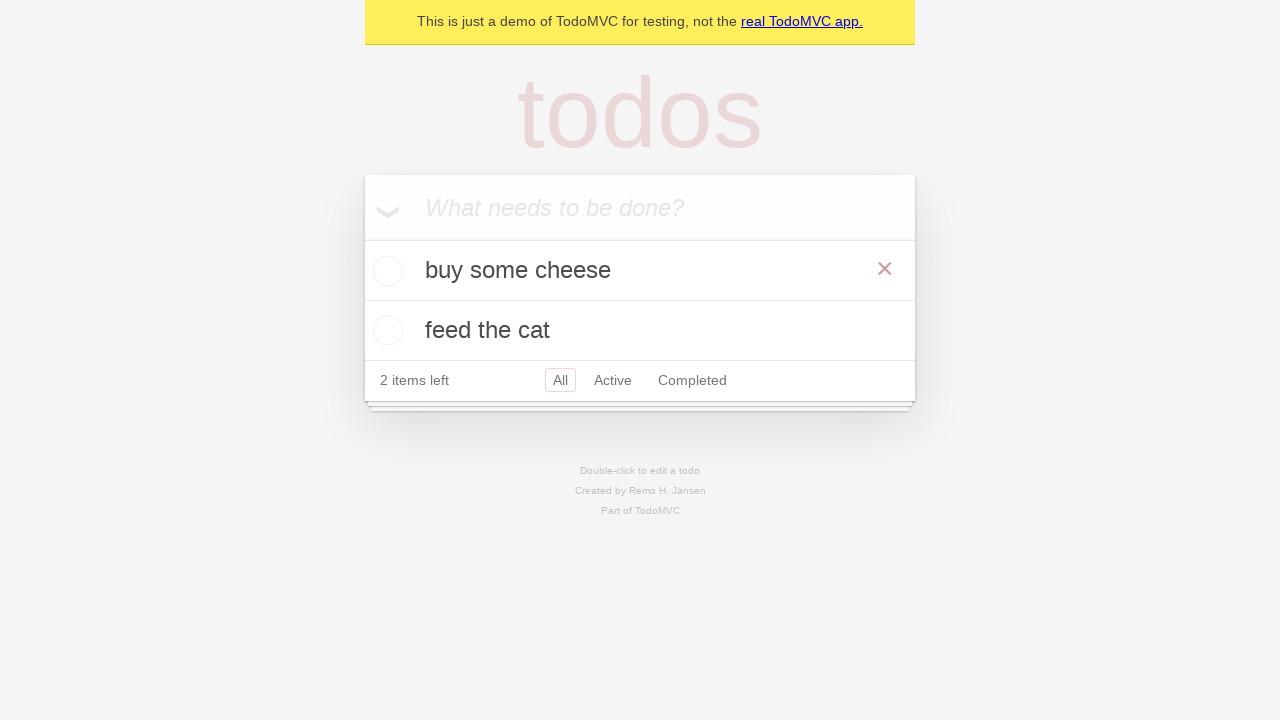